Tests waiting for a checkbox element to become selected by clicking the first checkbox and verifying it becomes checked.

Starting URL: https://the-internet.herokuapp.com/checkboxes

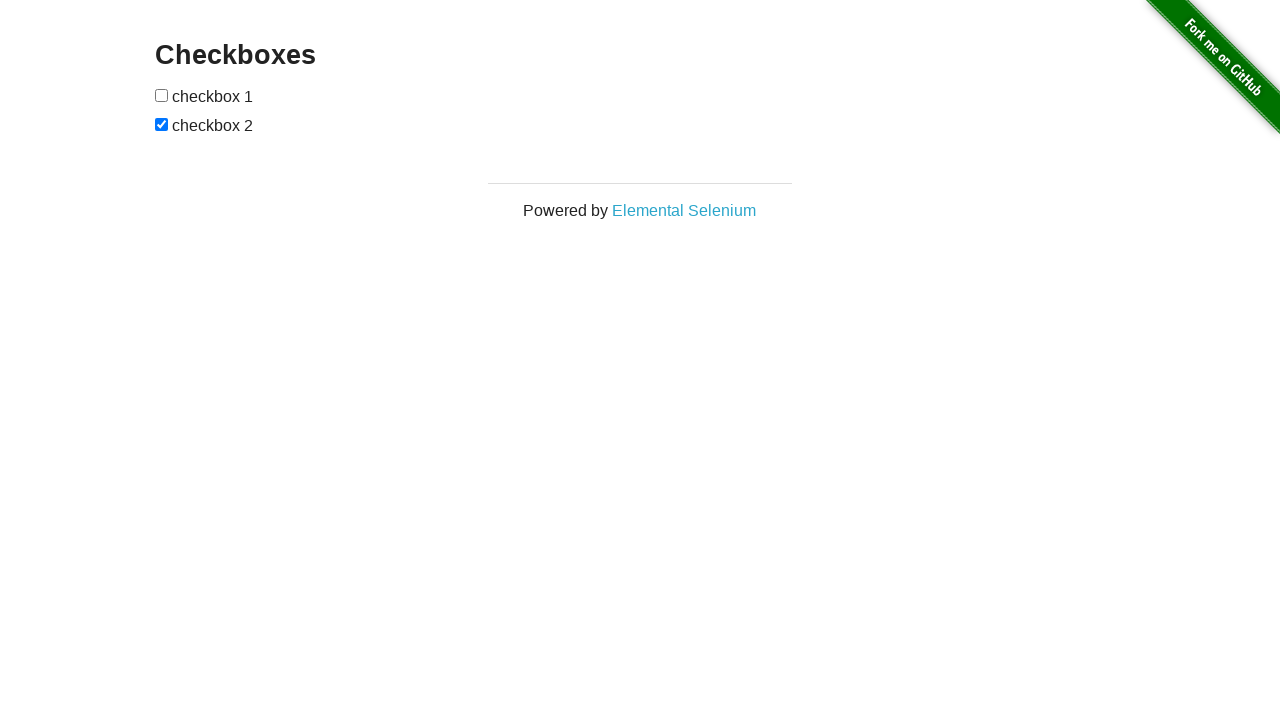

Clicked the first checkbox to select it at (162, 95) on input[type='checkbox']:nth-of-type(1)
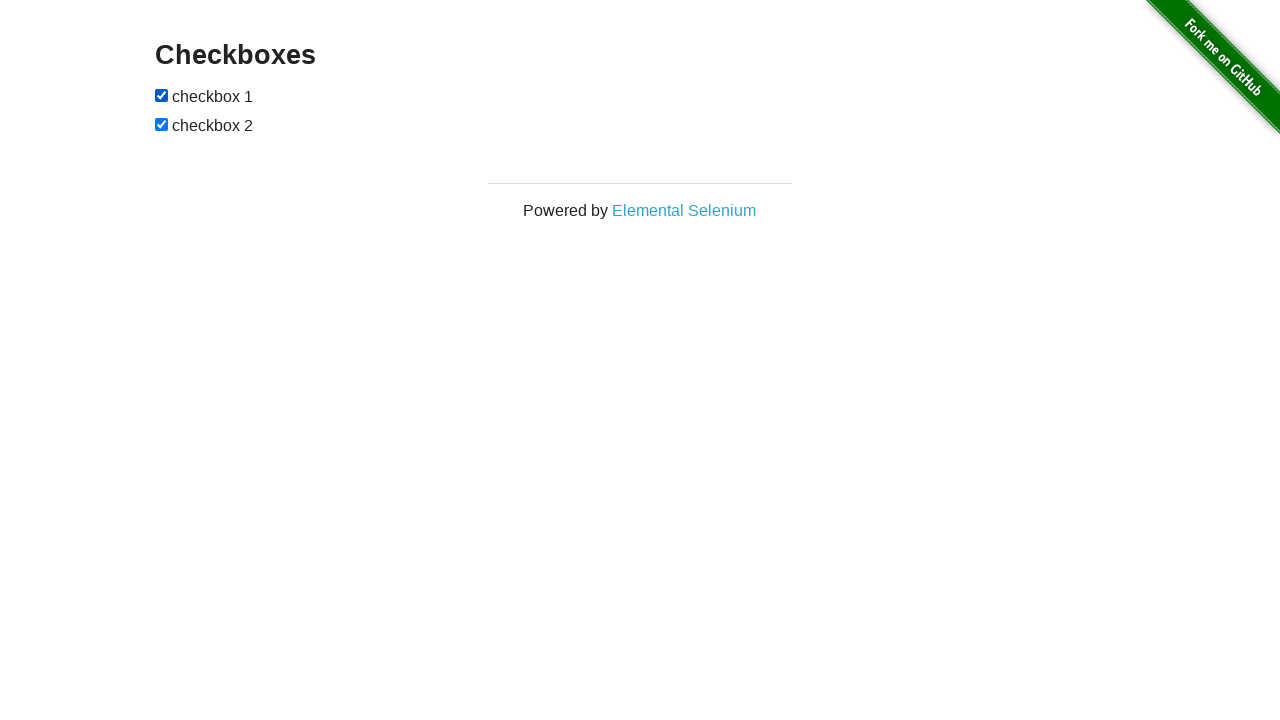

Verified the first checkbox is now checked
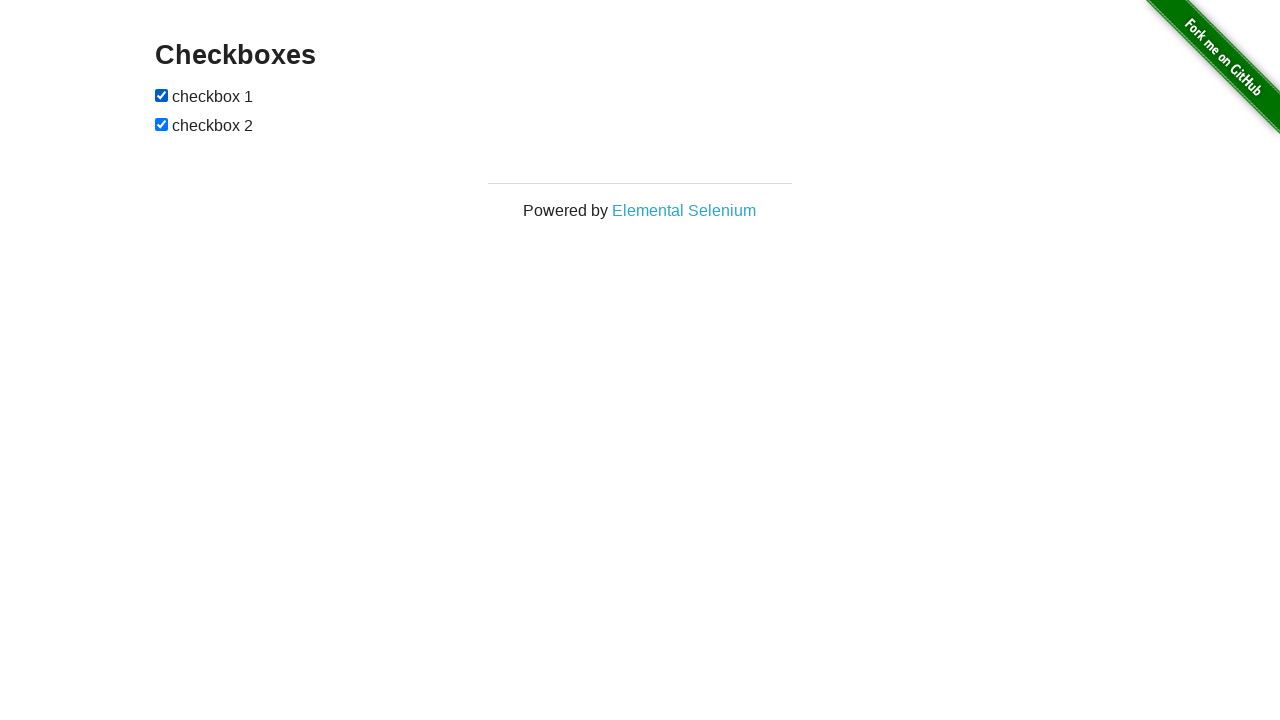

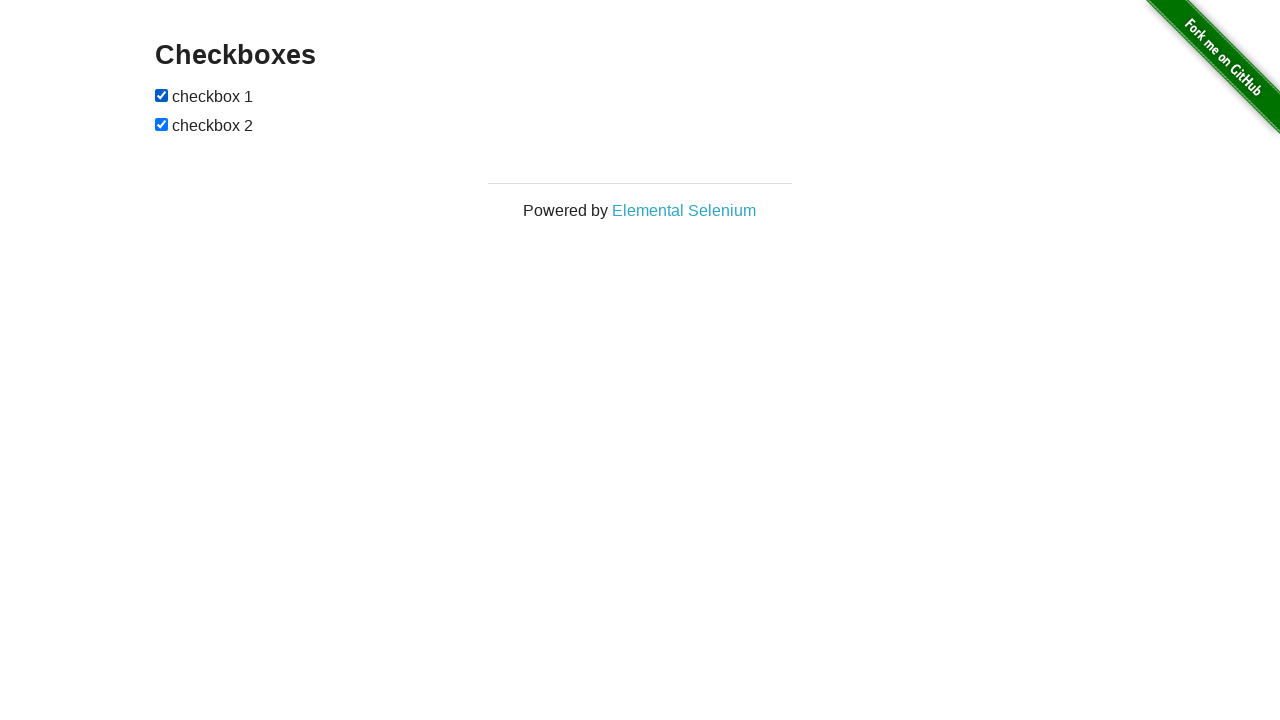